Navigates to a Newegg product page and checks if the "Add to Cart" button is available by attempting to locate it on the page.

Starting URL: https://www.newegg.com/evga-geforce-rtx-3060-12g-p5-3657-kr/p/N82E16814487539?Description=rtx3060&cm_re=rtx3060-_-14-487-539-_-Product

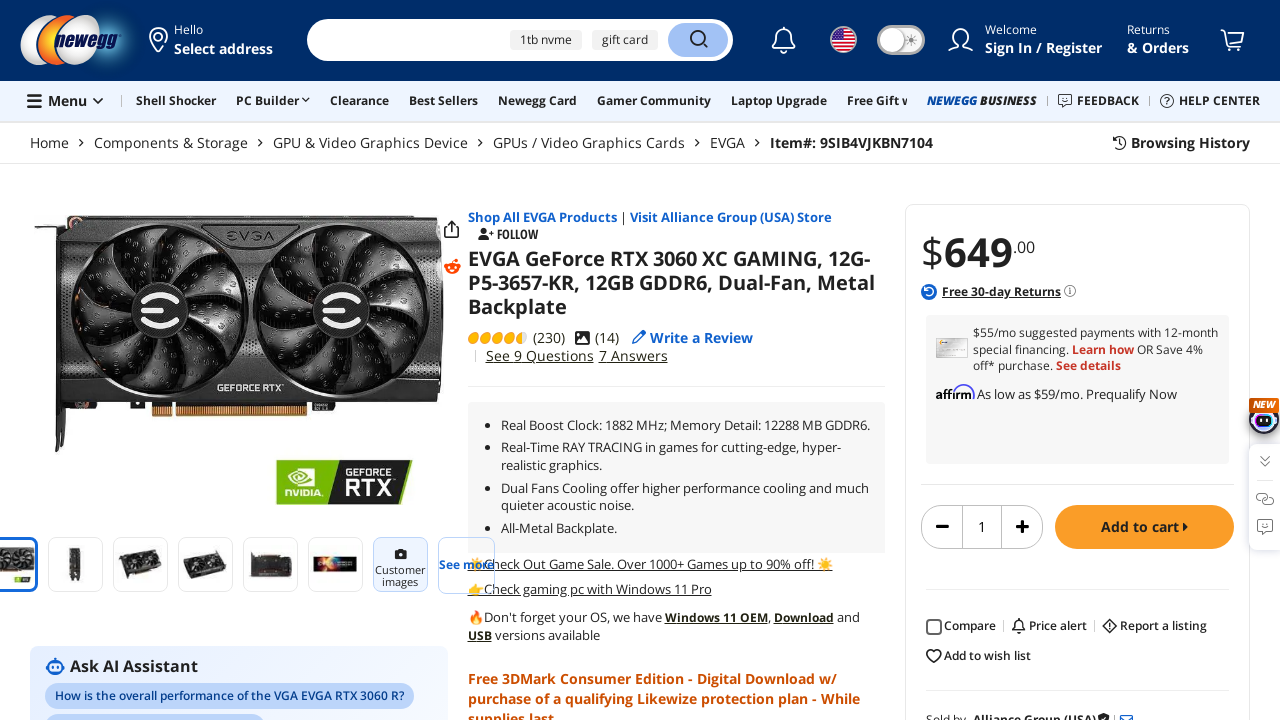

Add to Cart button selector found on Newegg product page
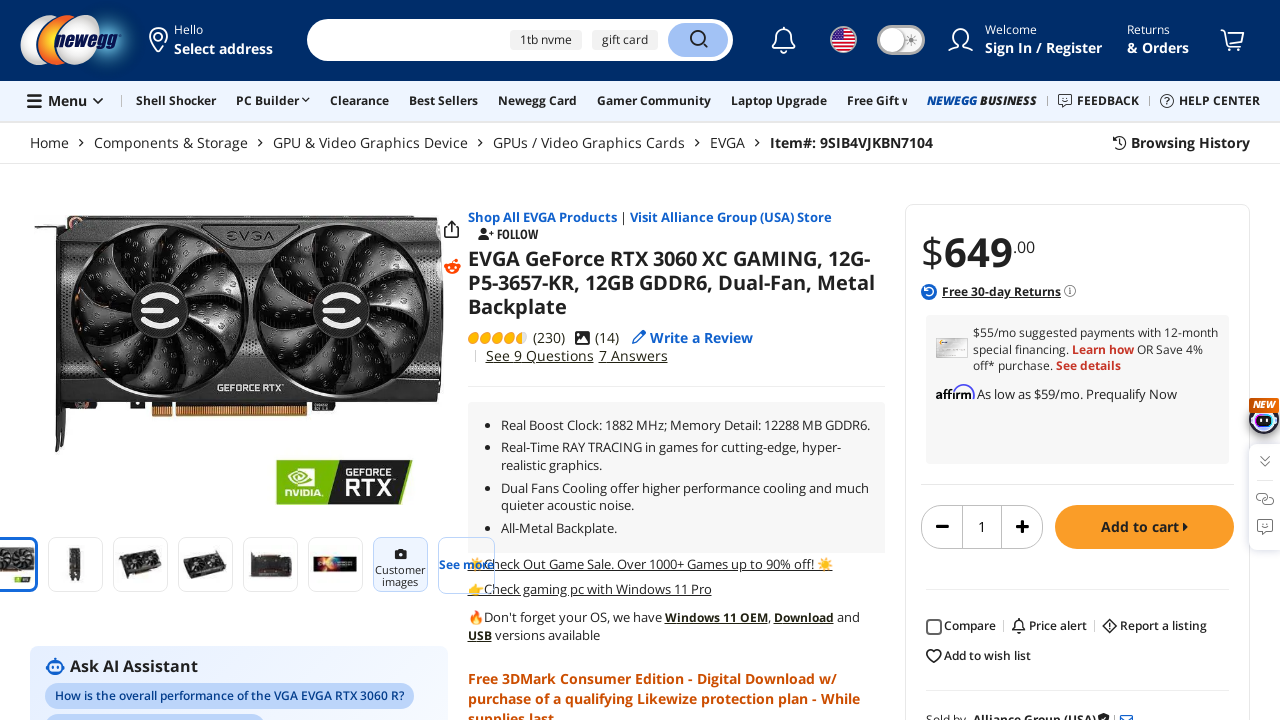

Clicked the Add to Cart button at (1144, 527) on .btn.btn-primary.btn-wide
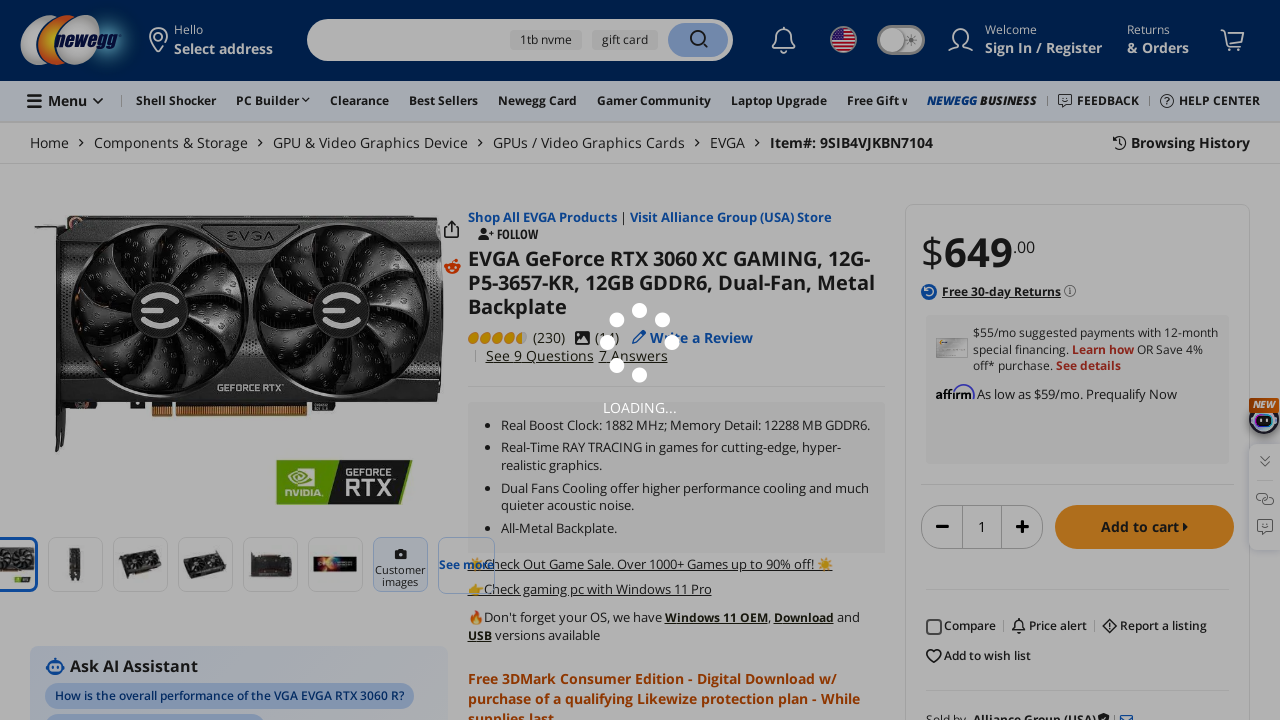

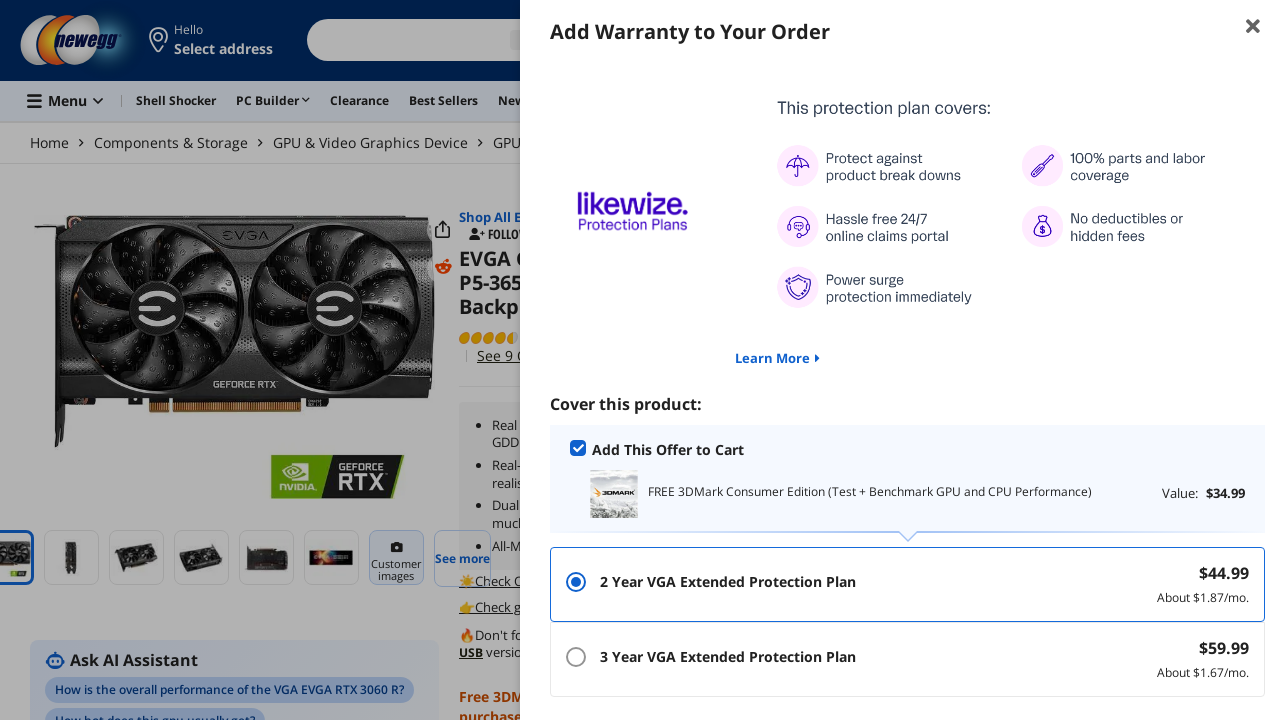